Tests that clicking the "Email" column header sorts the email addresses in ascending order

Starting URL: http://the-internet.herokuapp.com/tables

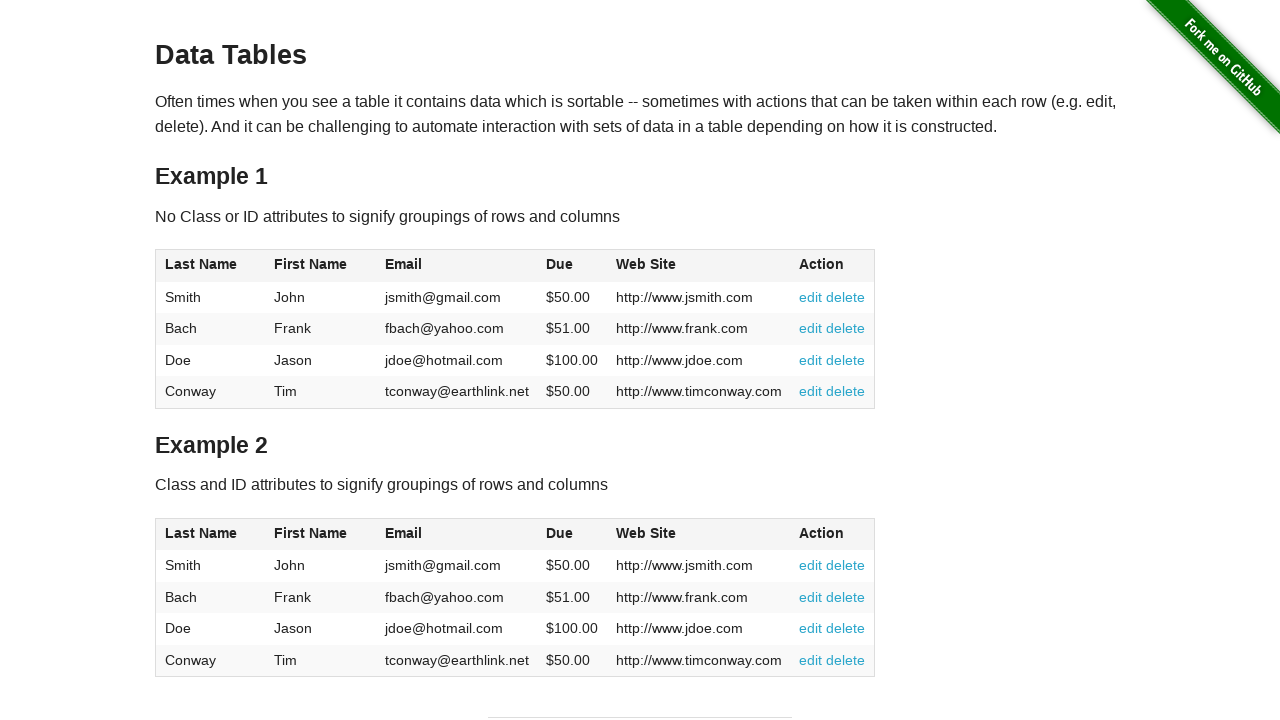

Clicked Email column header to sort in ascending order at (457, 266) on #table1 thead tr th:nth-of-type(3)
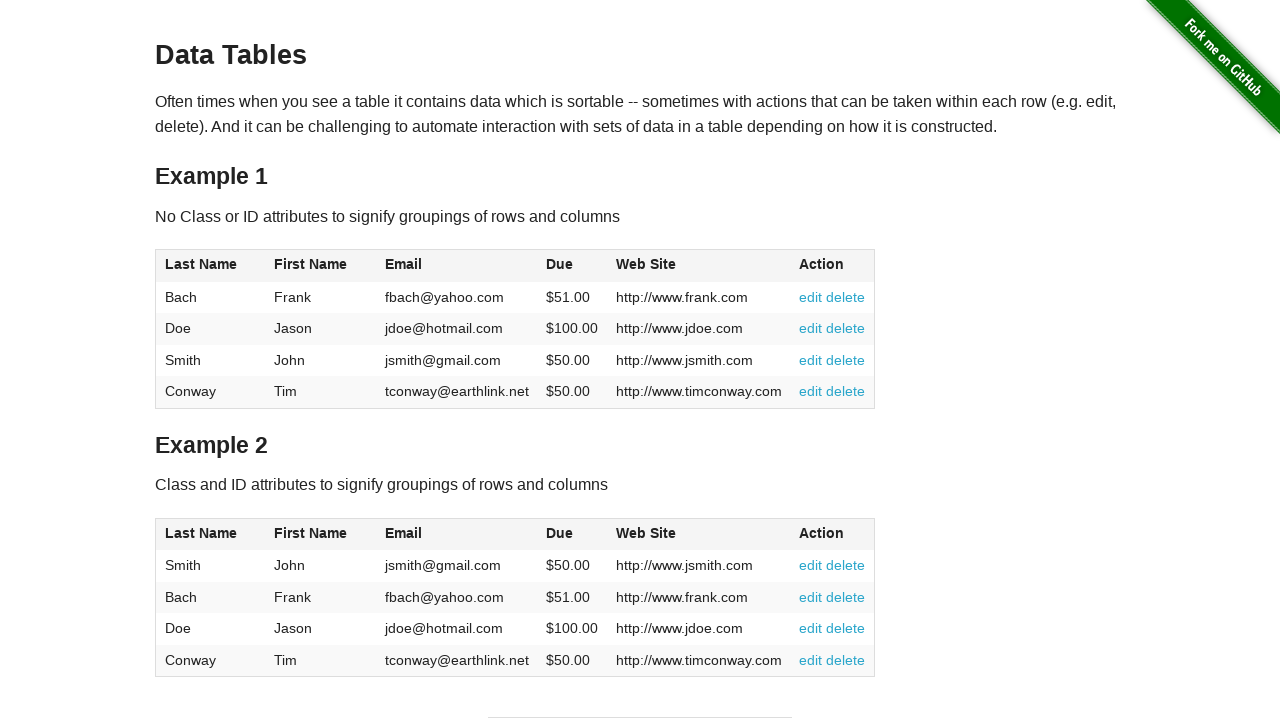

Email column cells loaded after sorting
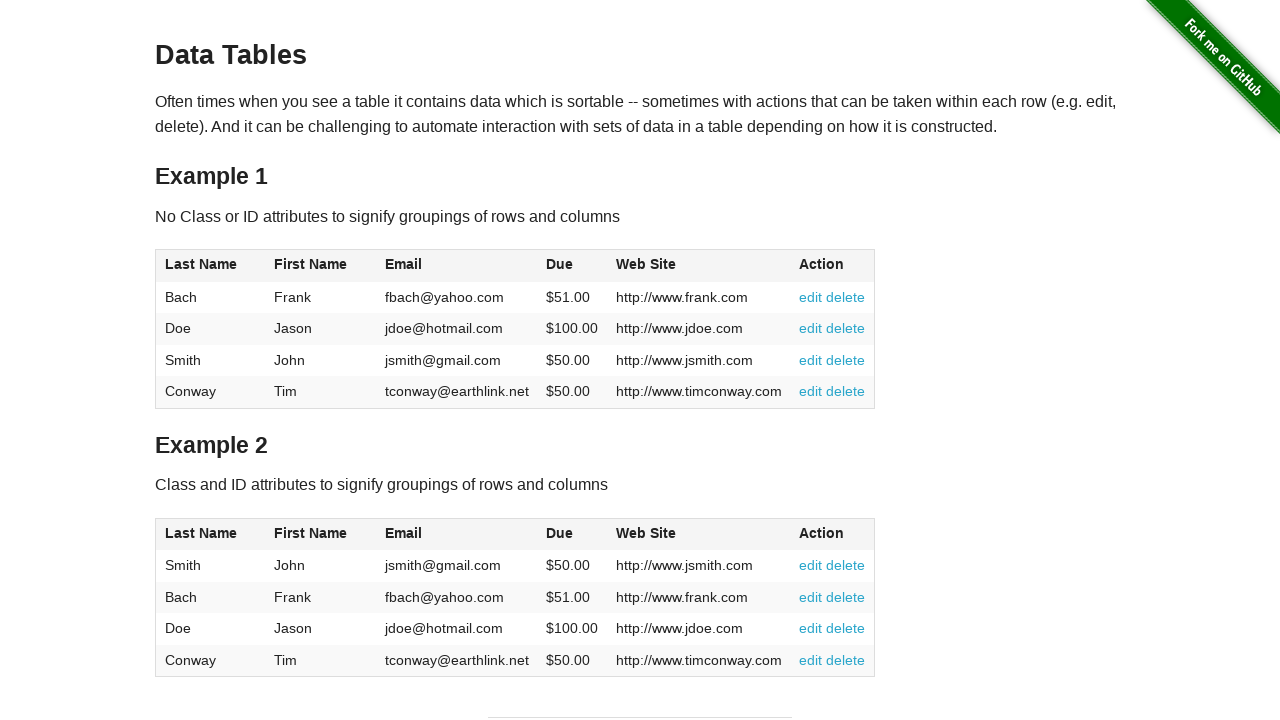

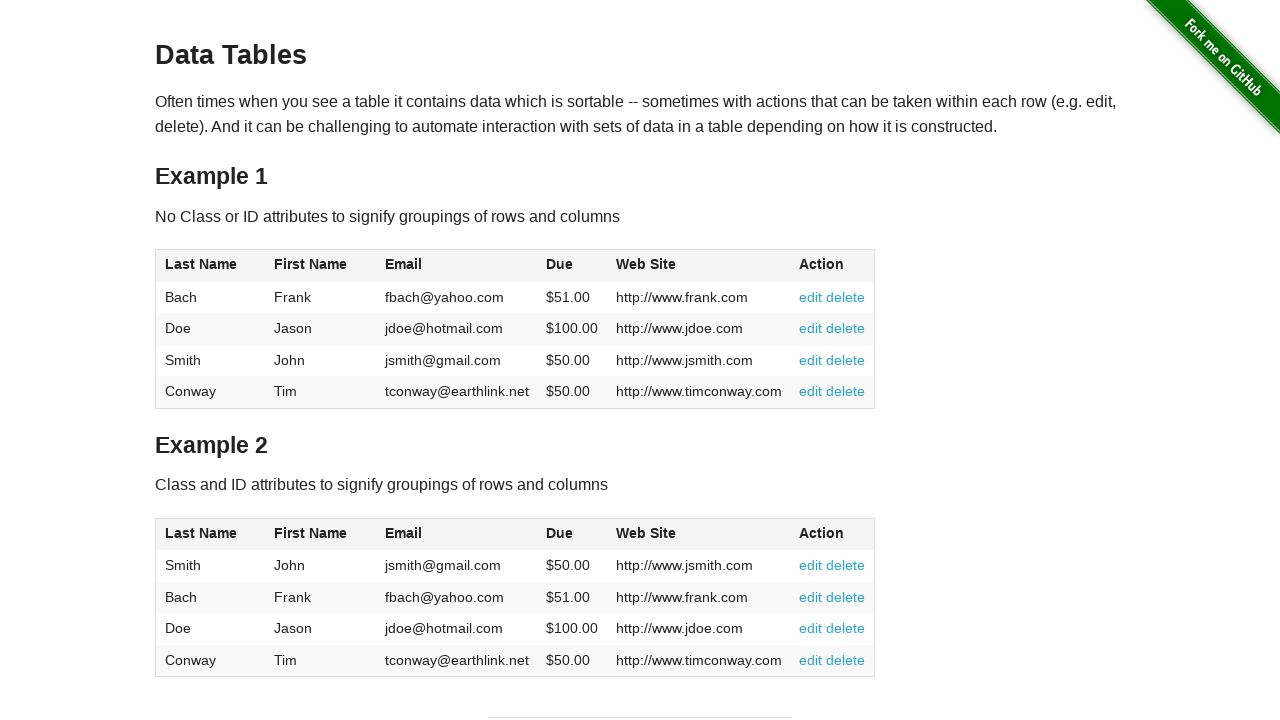